Tests negative scenario for alerts by entering an incorrect password in the prompt

Starting URL: https://savkk.github.io/selenium-practice/

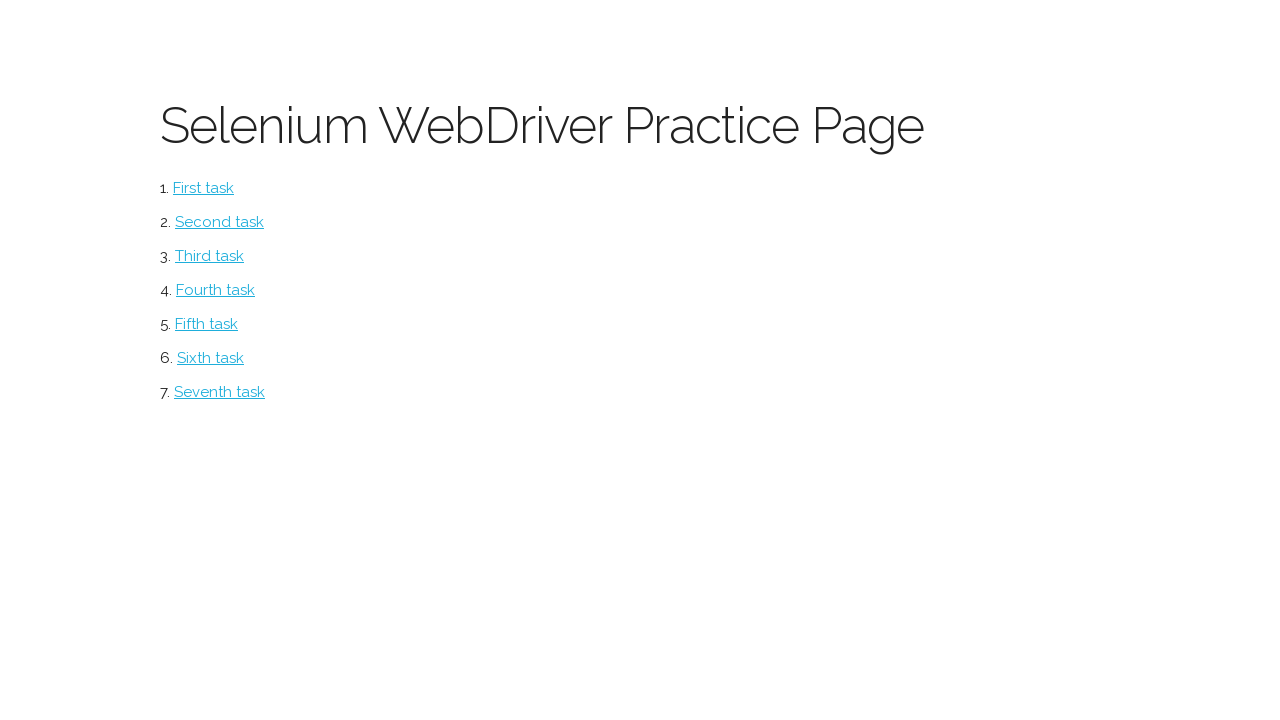

Clicked alerts menu item at (210, 358) on #alerts
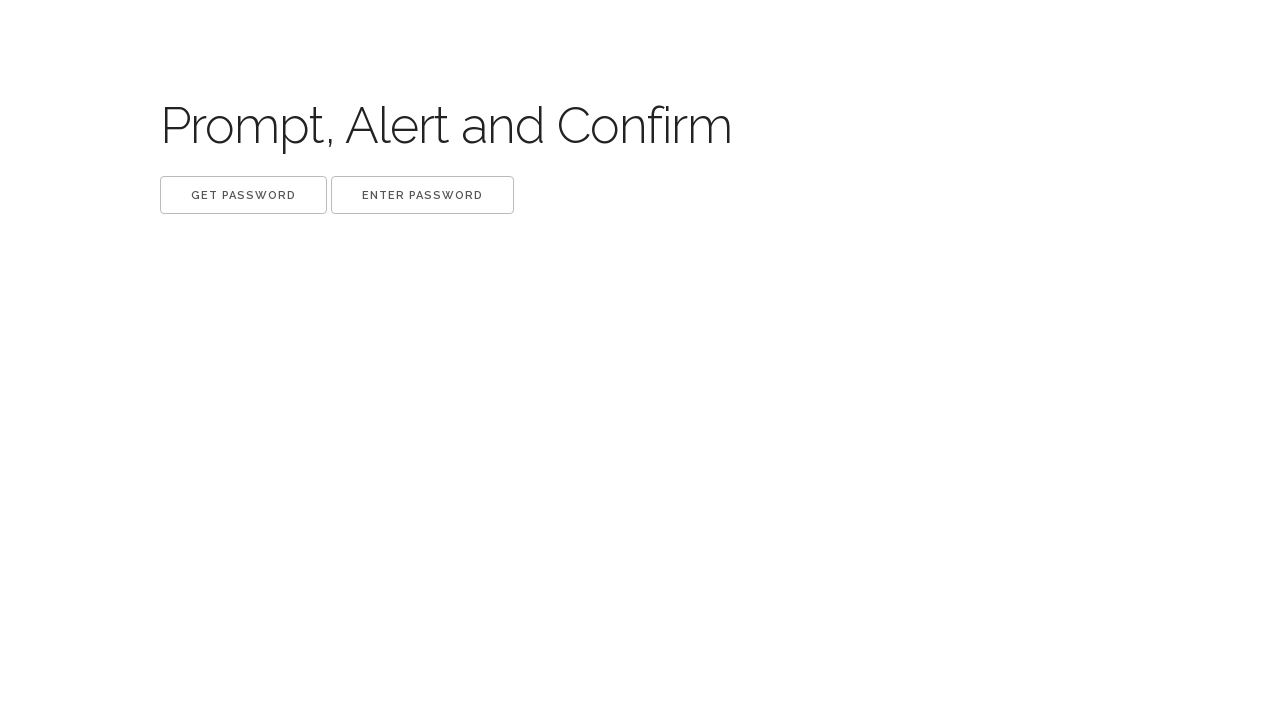

Set up dialog handler to accept alerts
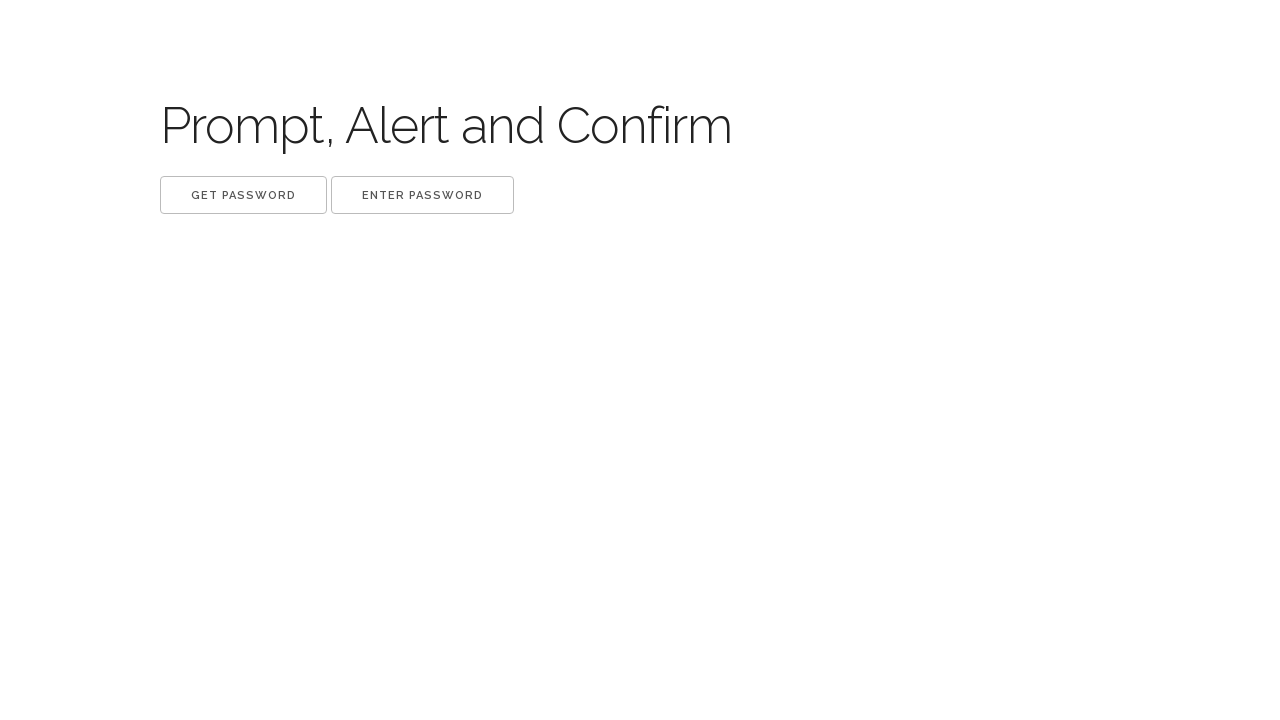

Clicked 'Get password' button at (244, 195) on button:has-text('Get password')
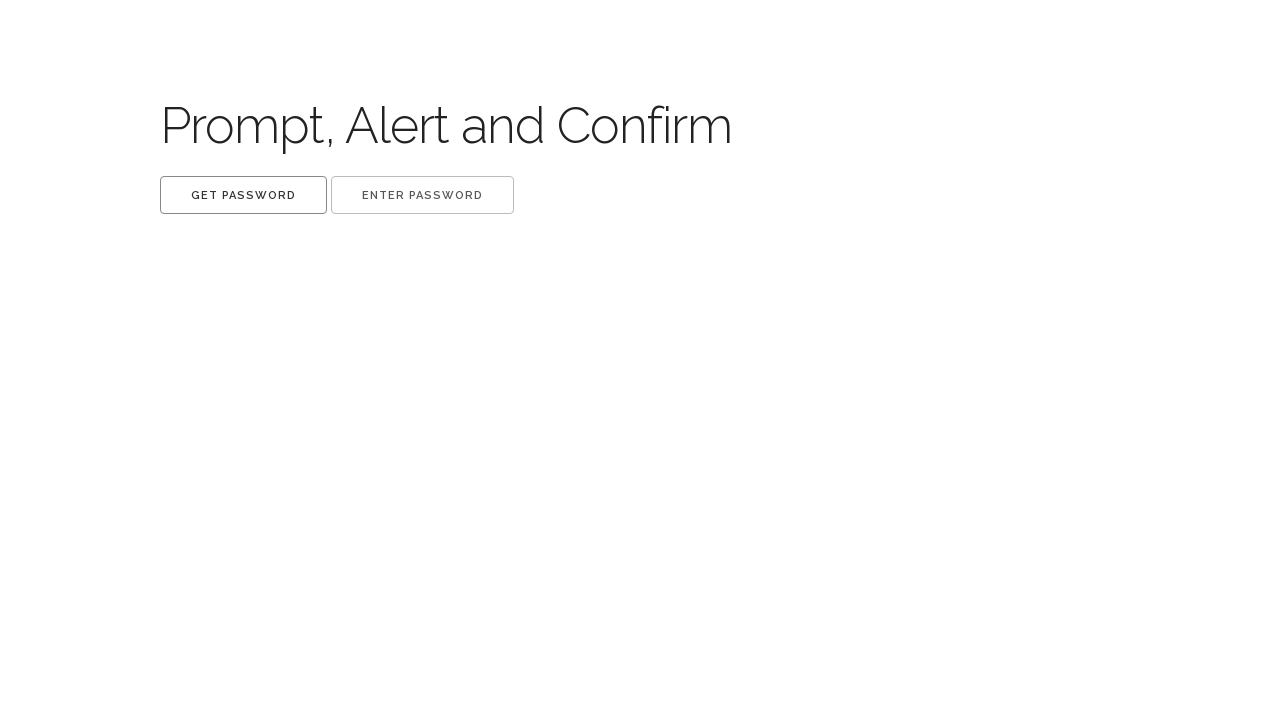

Set up dialog handler to enter incorrect password
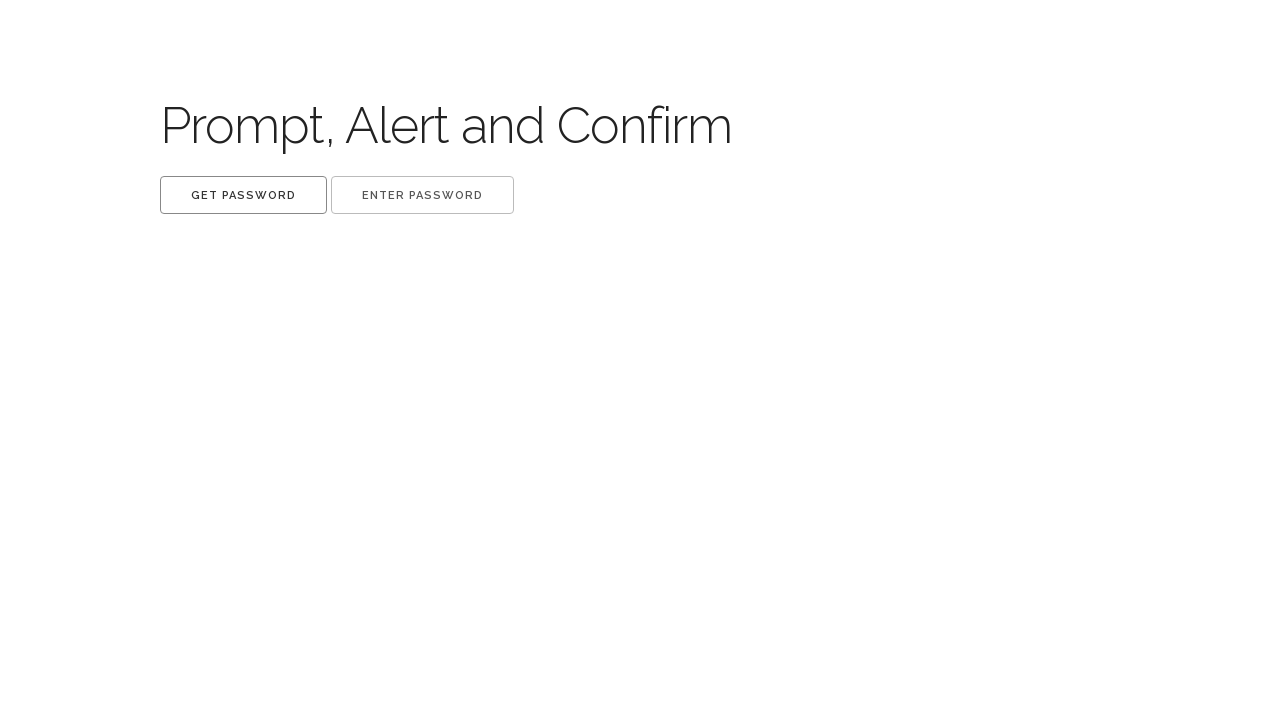

Clicked 'Enter password' button to trigger prompt with incorrect password at (422, 195) on button:has-text('Enter password')
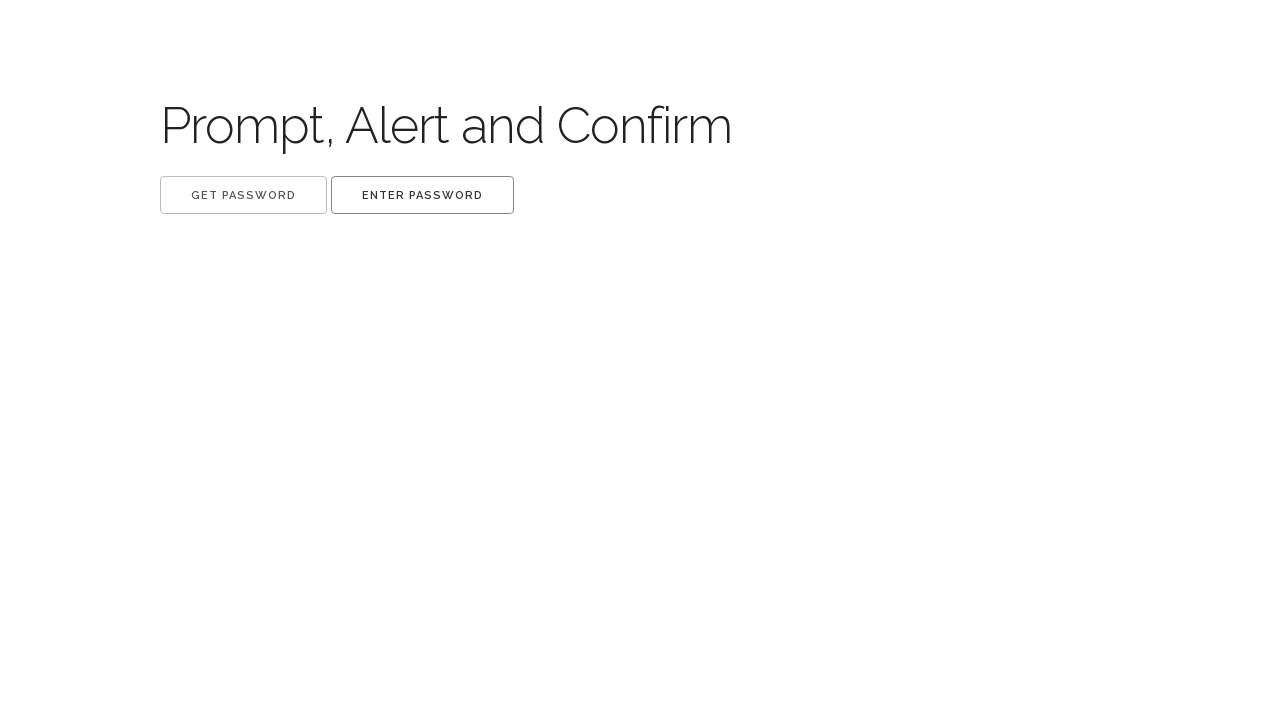

Navigated back to previous page
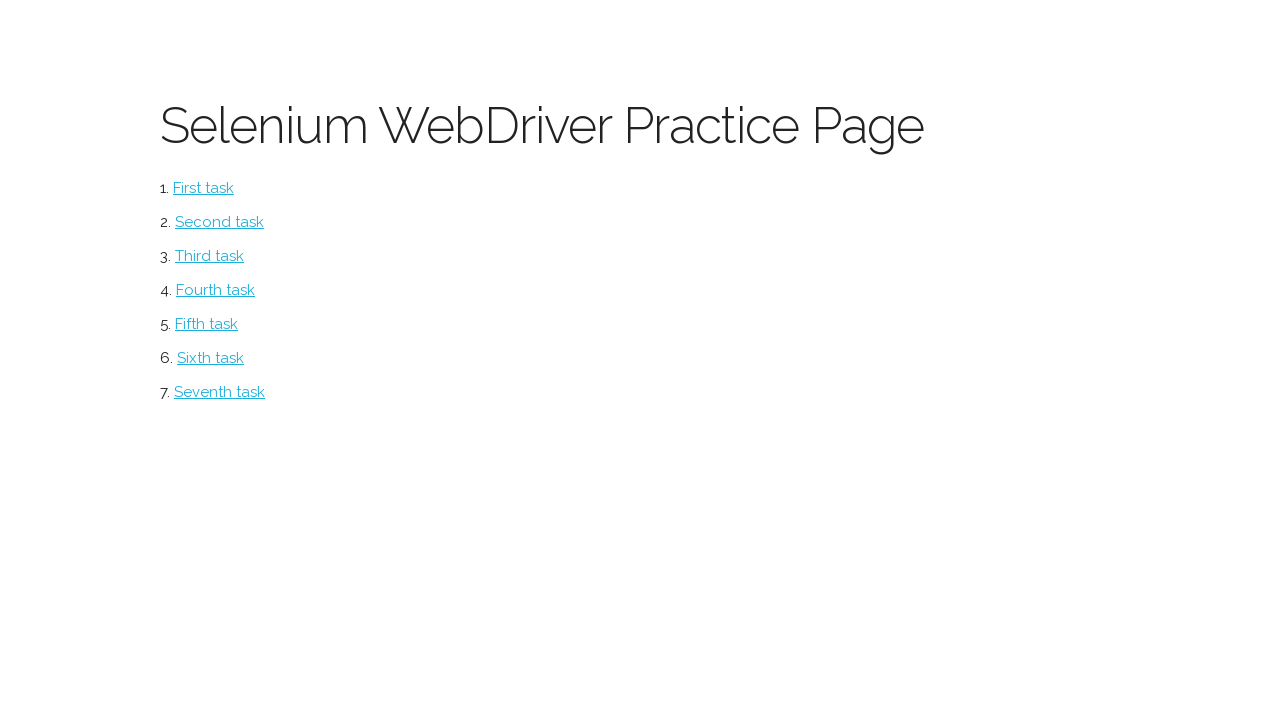

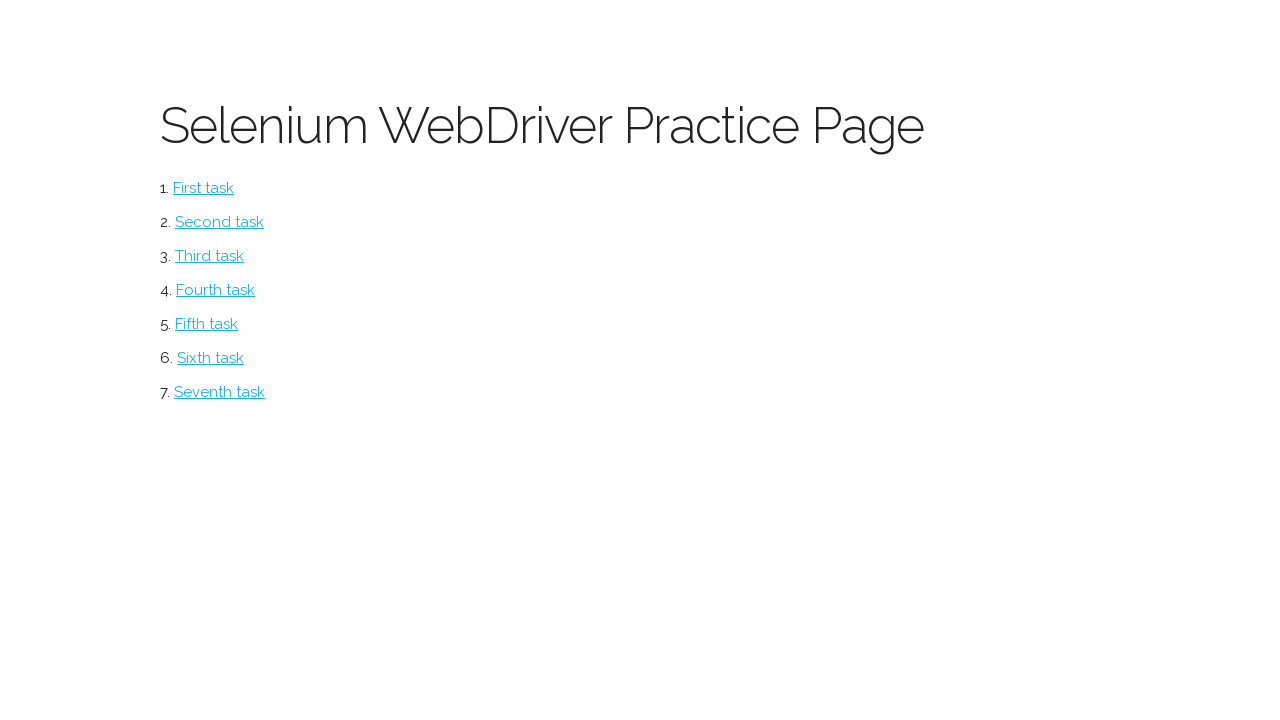